Tests that the registration form on demoqa.com requires reCAPTCHA verification by filling out the form fields and clicking register without completing the captcha, then verifying the error message appears.

Starting URL: https://demoqa.com/register

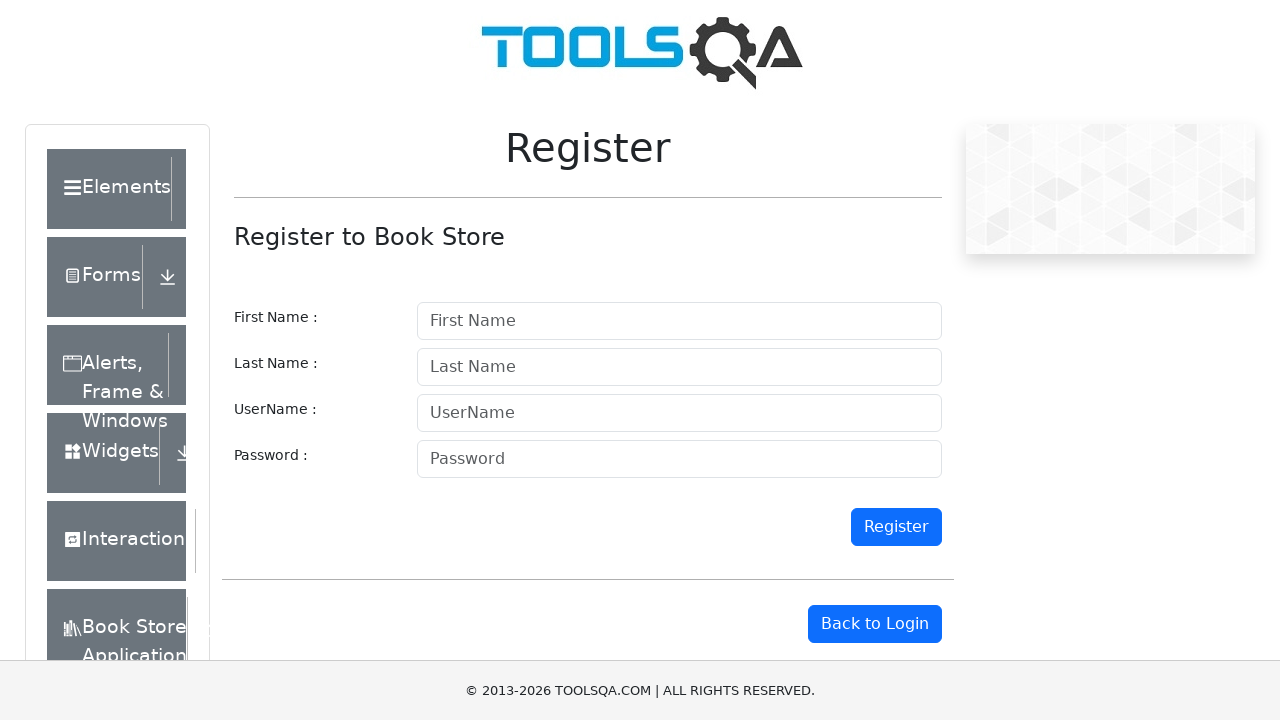

Waited for first name input field to load
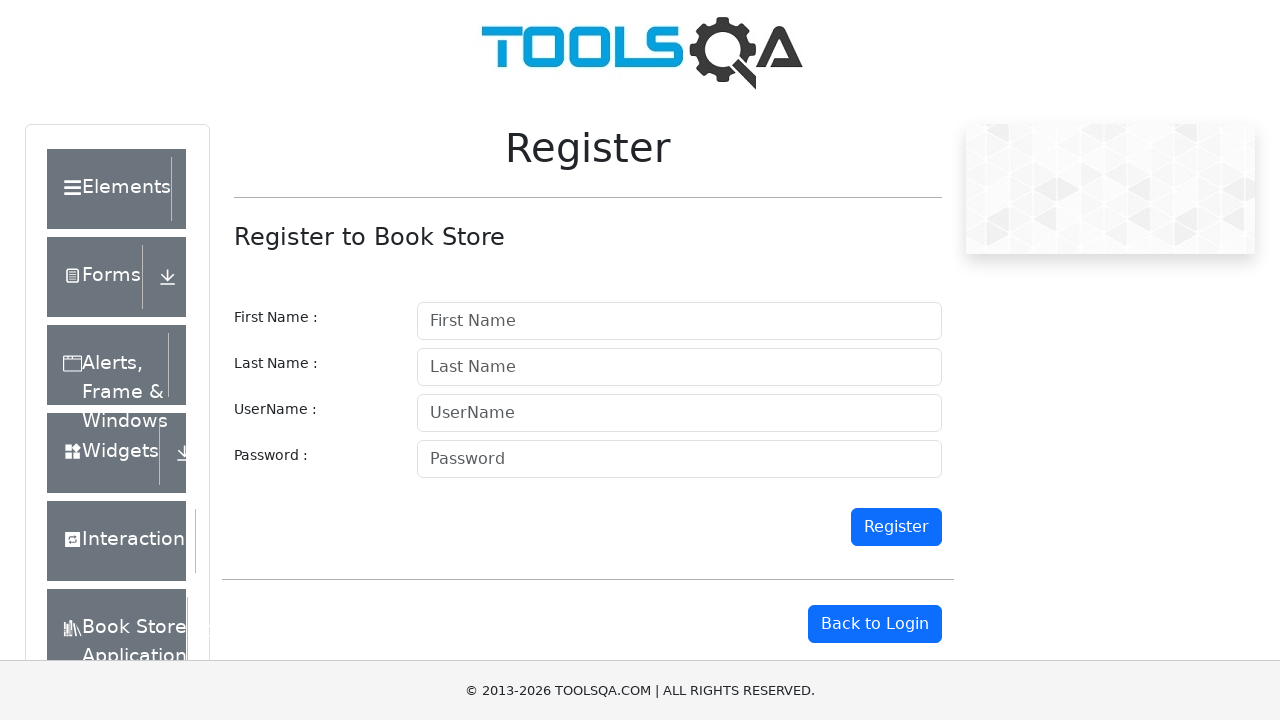

Scrolled down 450 pixels to see the registration form
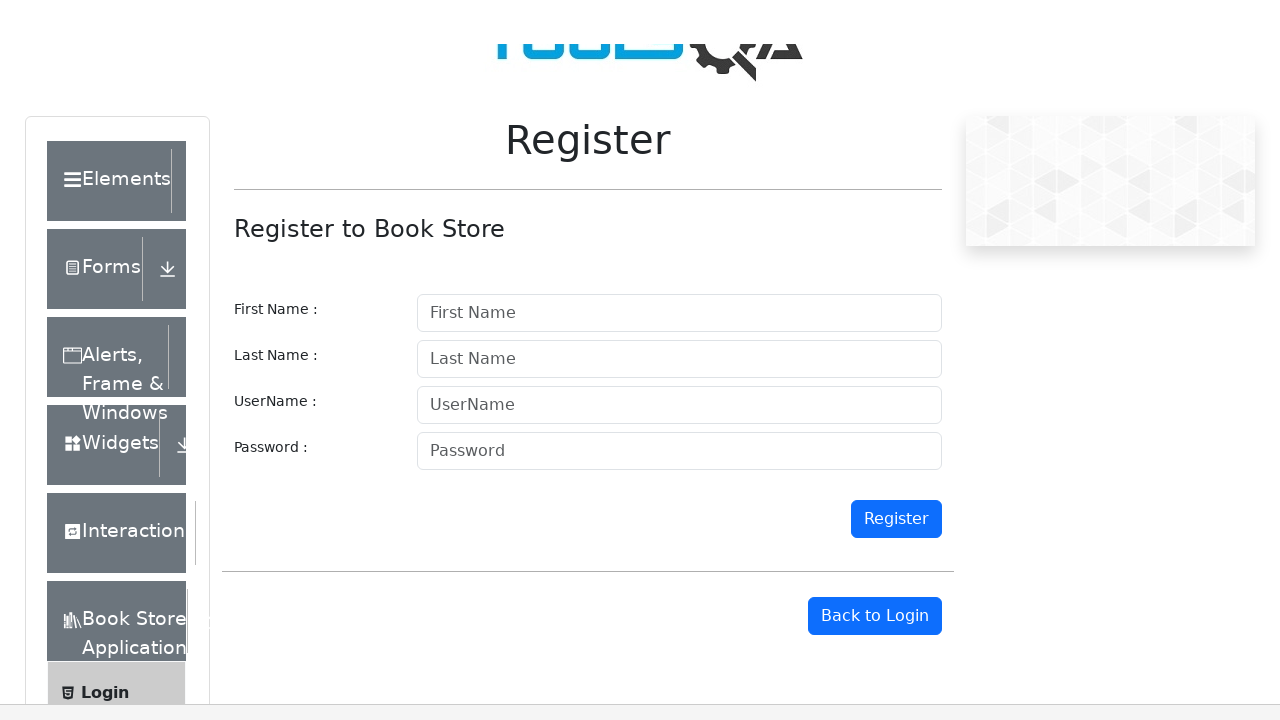

Filled first name field with 'Johan' on input#firstname
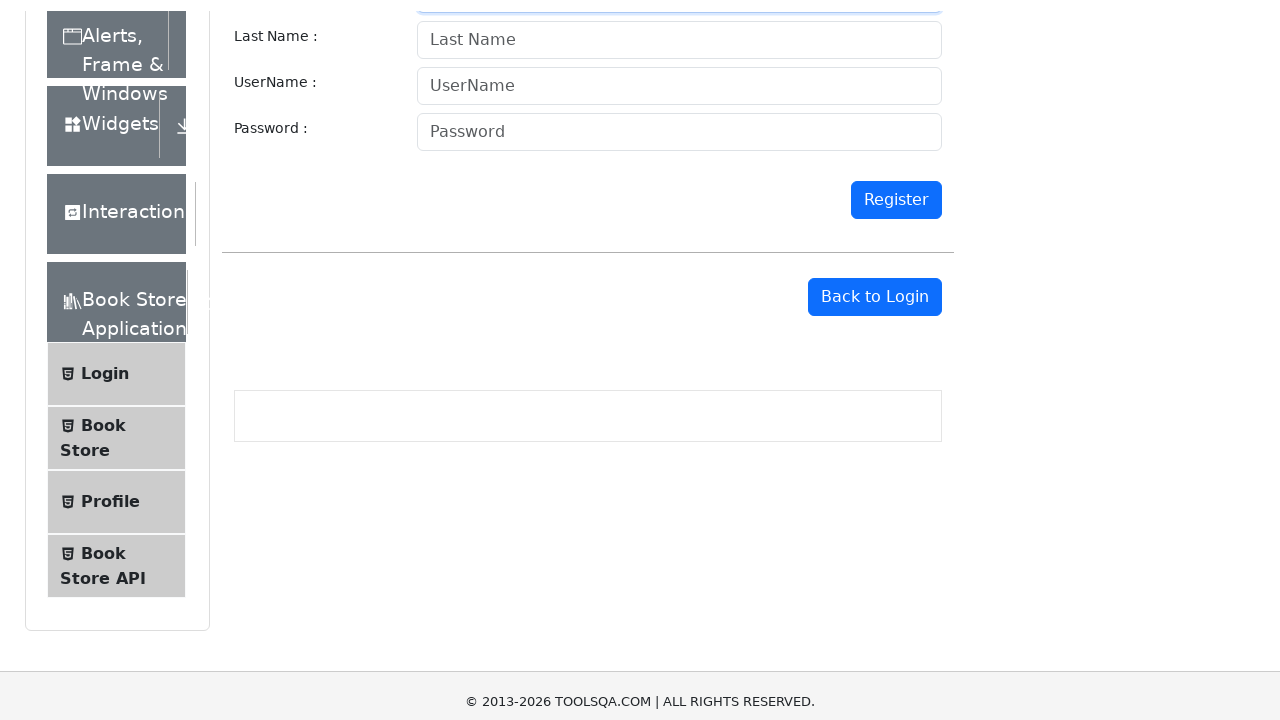

Filled last name field with 'QA' on input#lastname
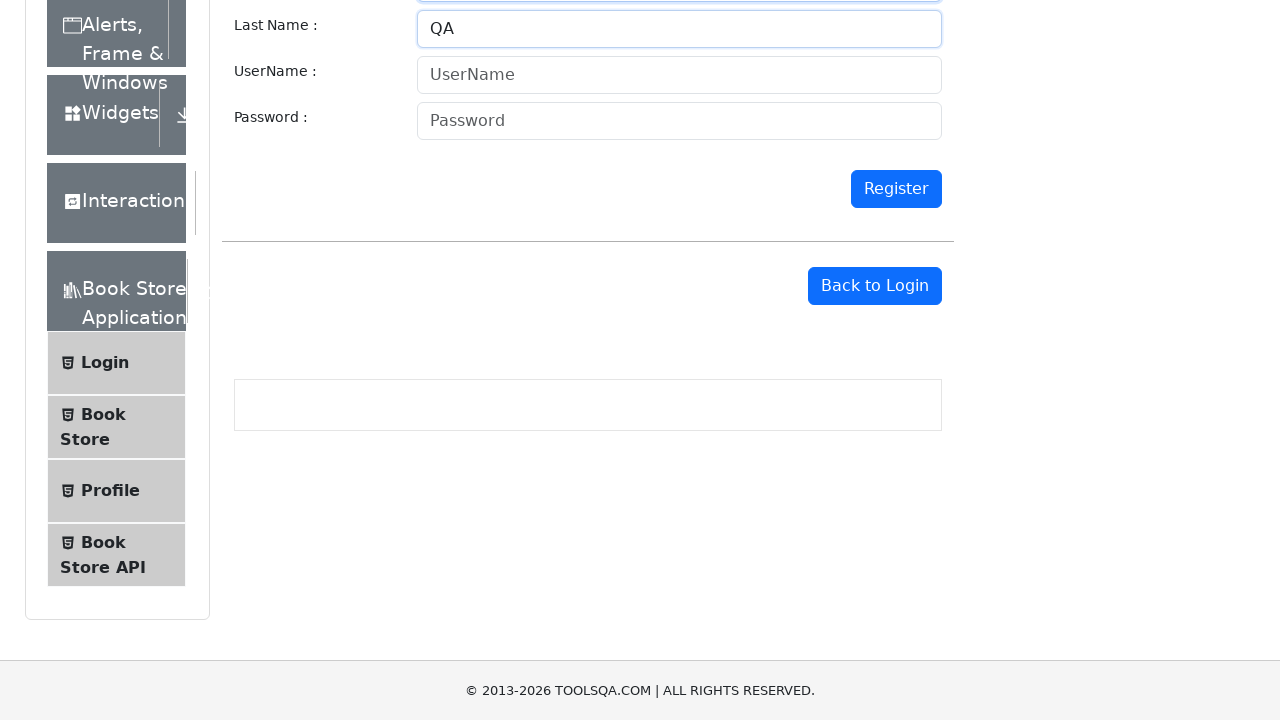

Filled username field with 'qatest' on input#userName
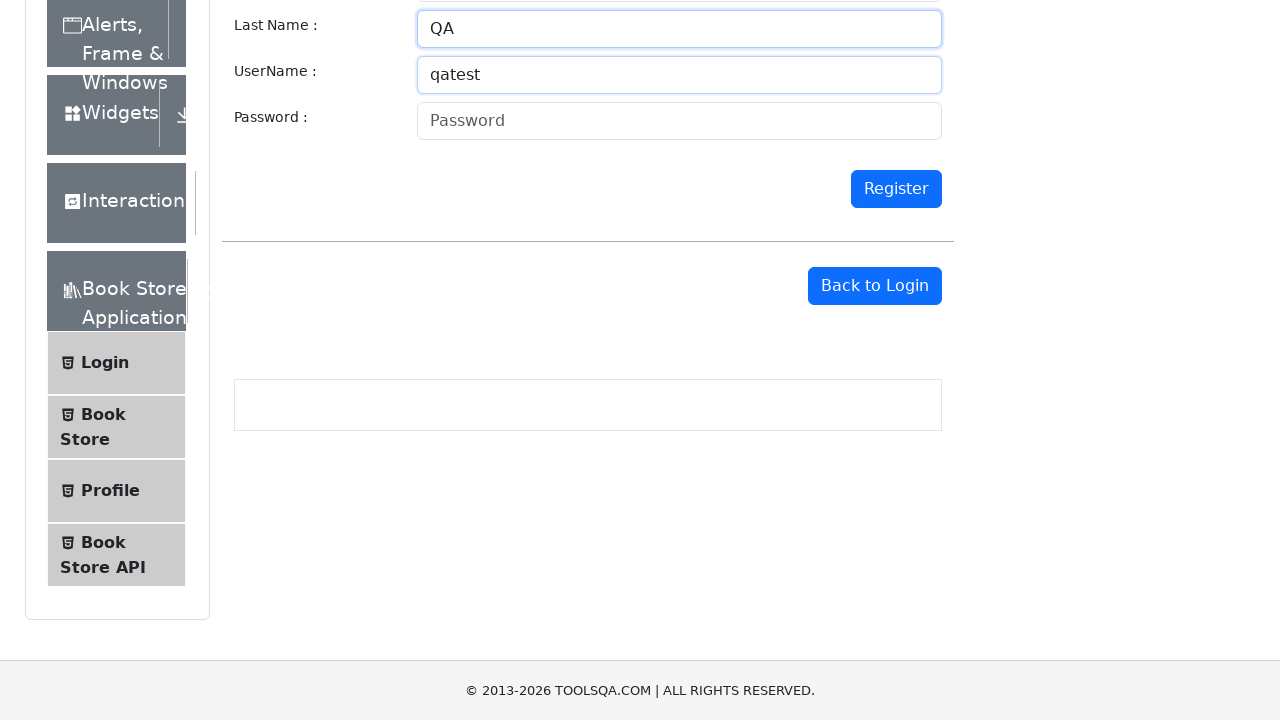

Filled password field with 'Qwerty123!' on input#password
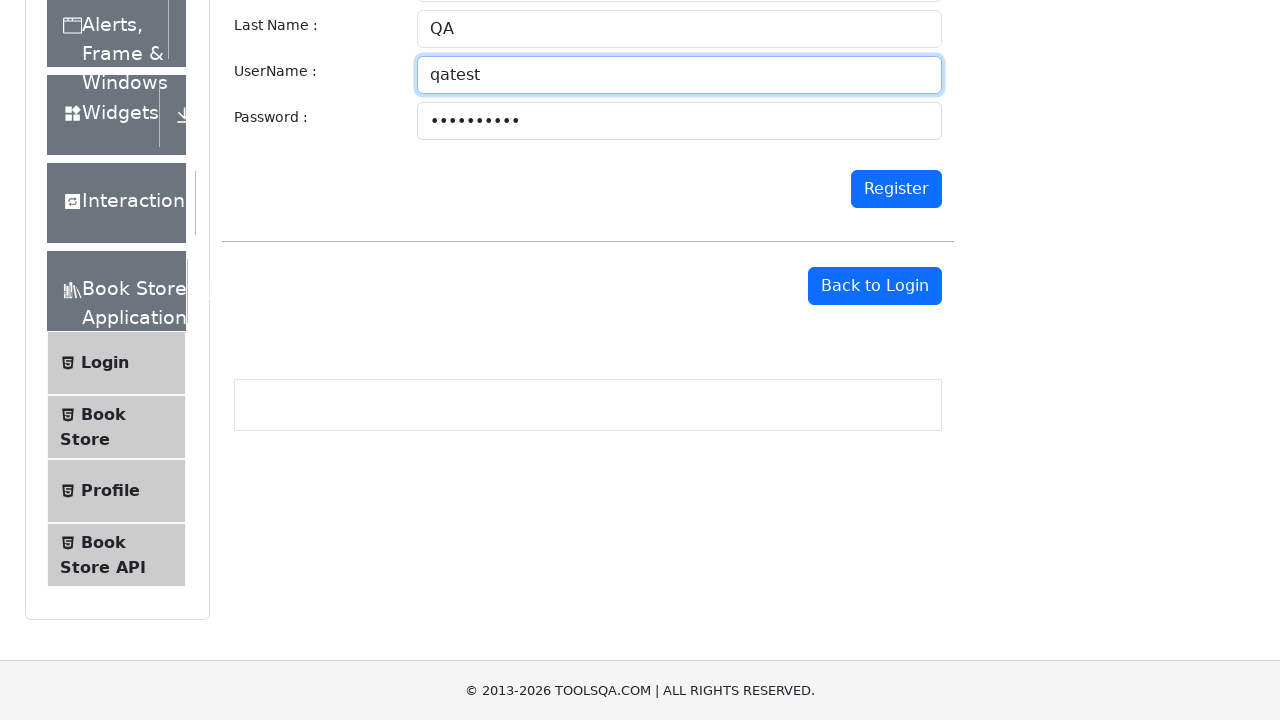

Clicked the register button without completing reCAPTCHA at (896, 189) on button#register
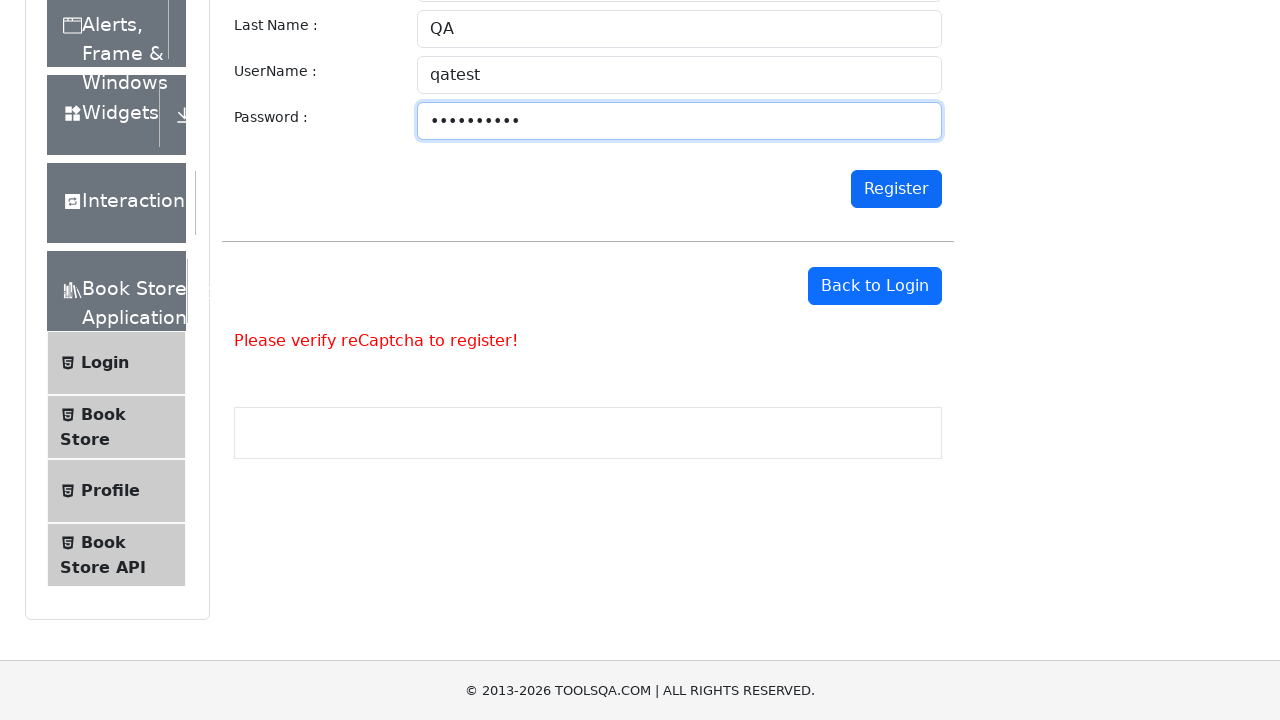

Waited for reCAPTCHA warning message to appear
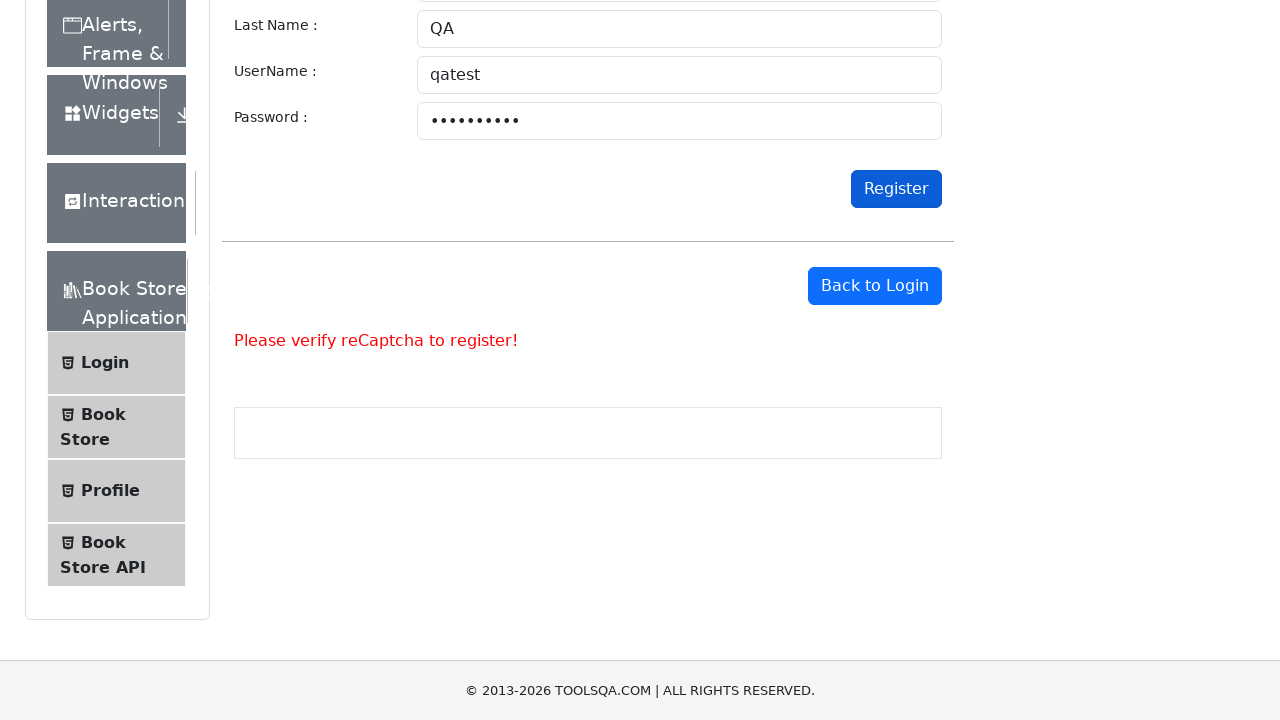

Retrieved reCAPTCHA warning message text
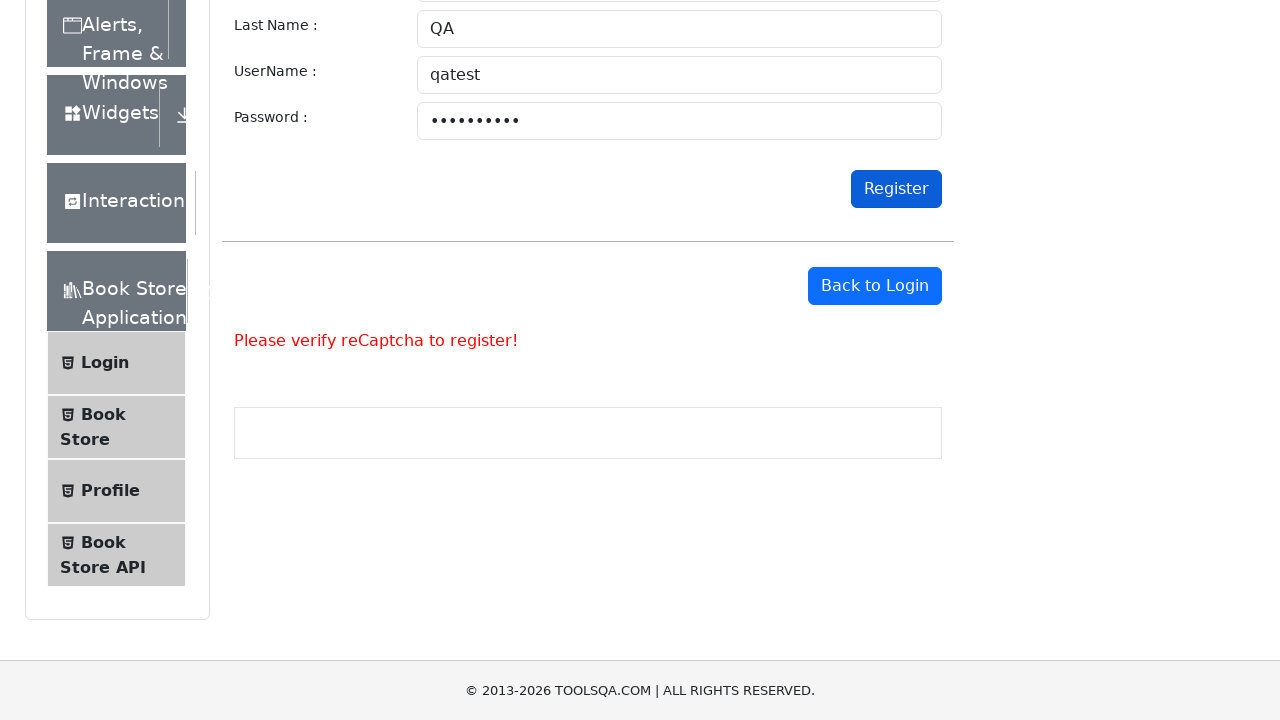

Verified reCAPTCHA warning message is correct: 'Please verify reCaptcha to register!'
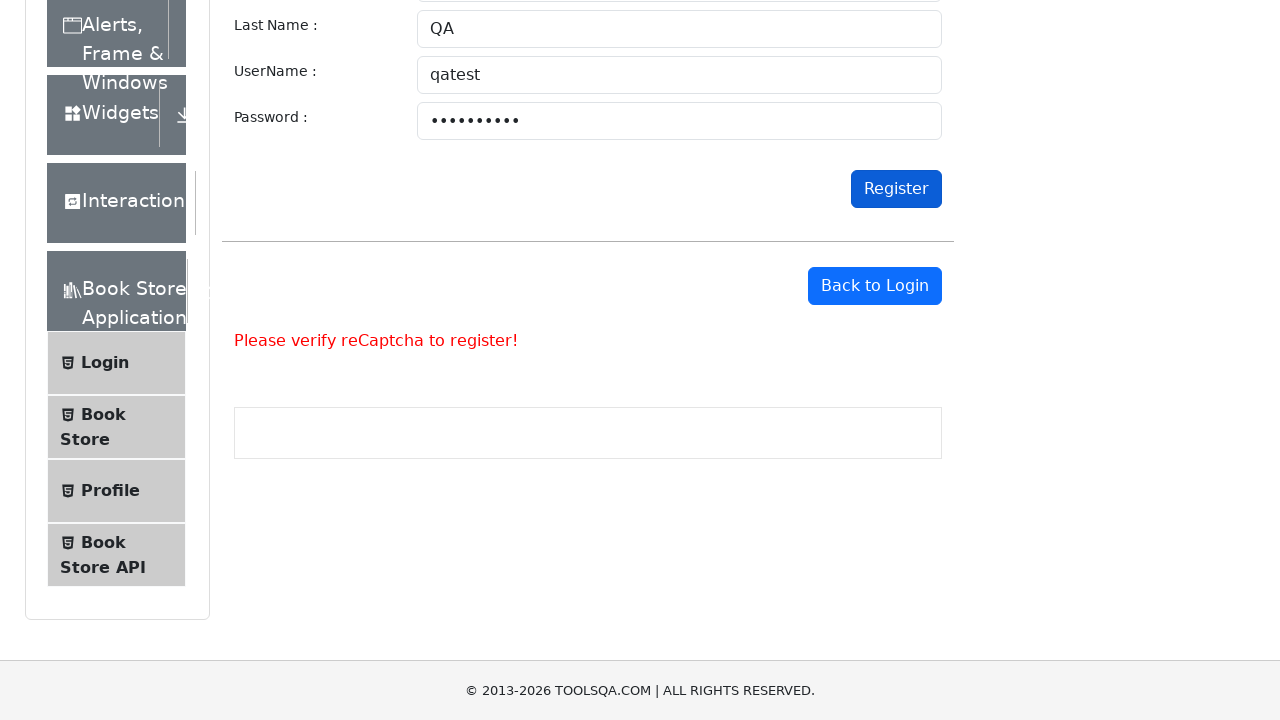

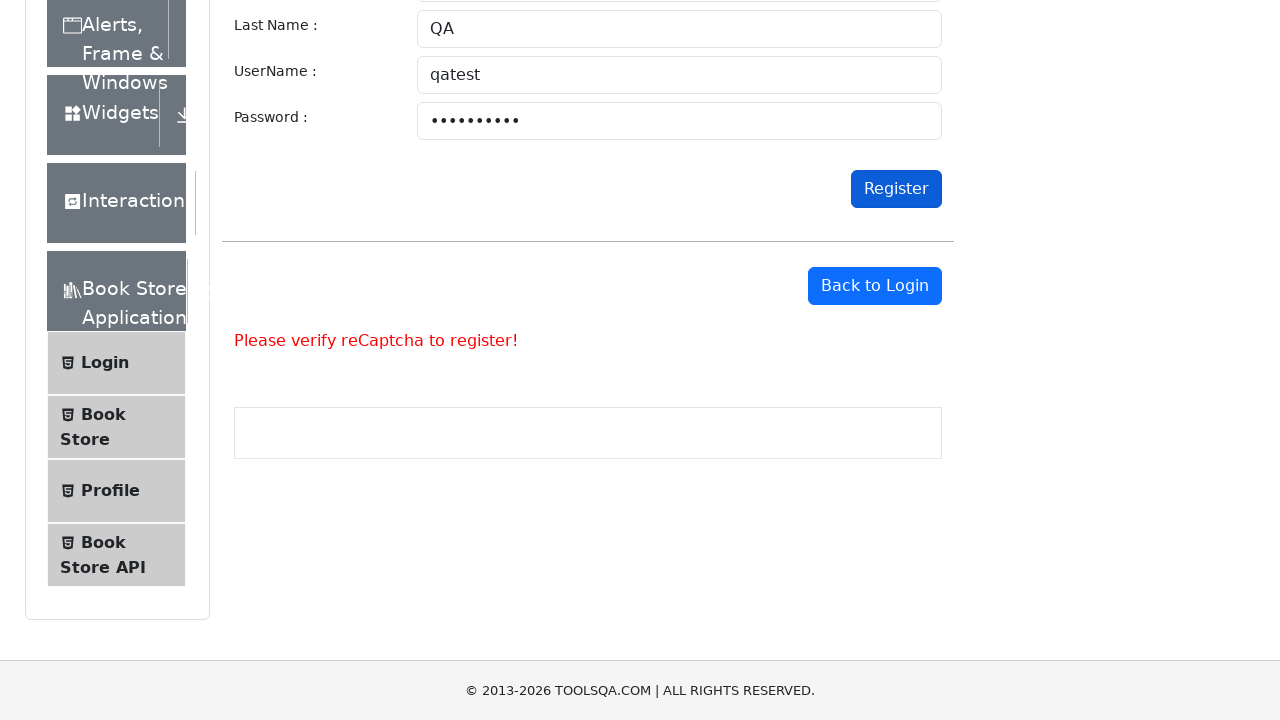